Validates that the OrangeHRM demo page loads with the correct page title "OrangeHRM"

Starting URL: https://opensource-demo.orangehrmlive.com/

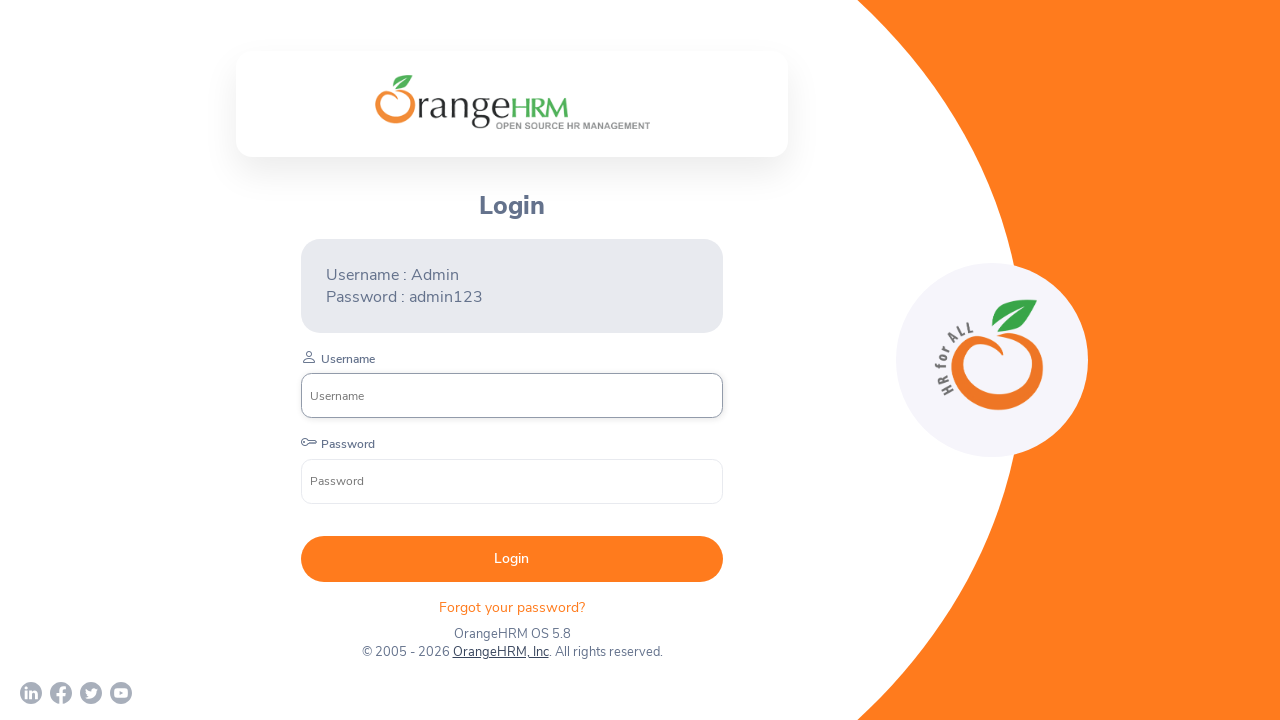

Navigated to OrangeHRM demo page
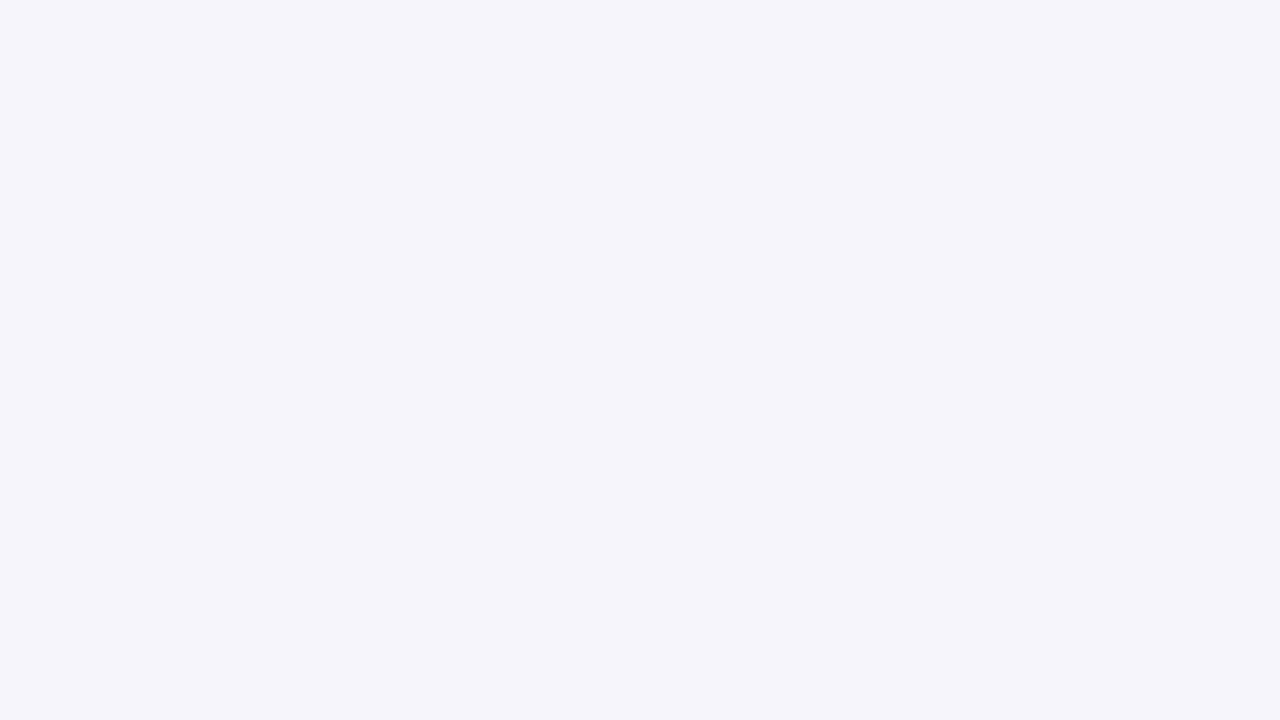

Waited for page to reach domcontentloaded state
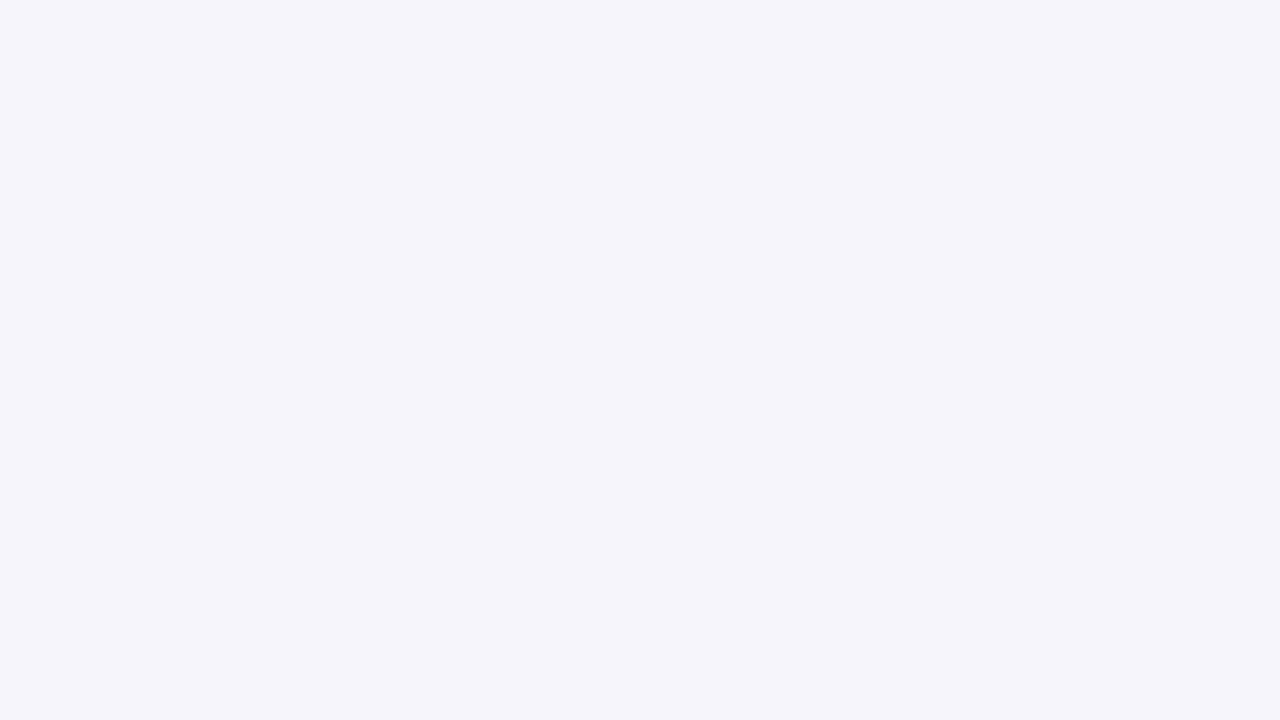

Verified page title is 'OrangeHRM'
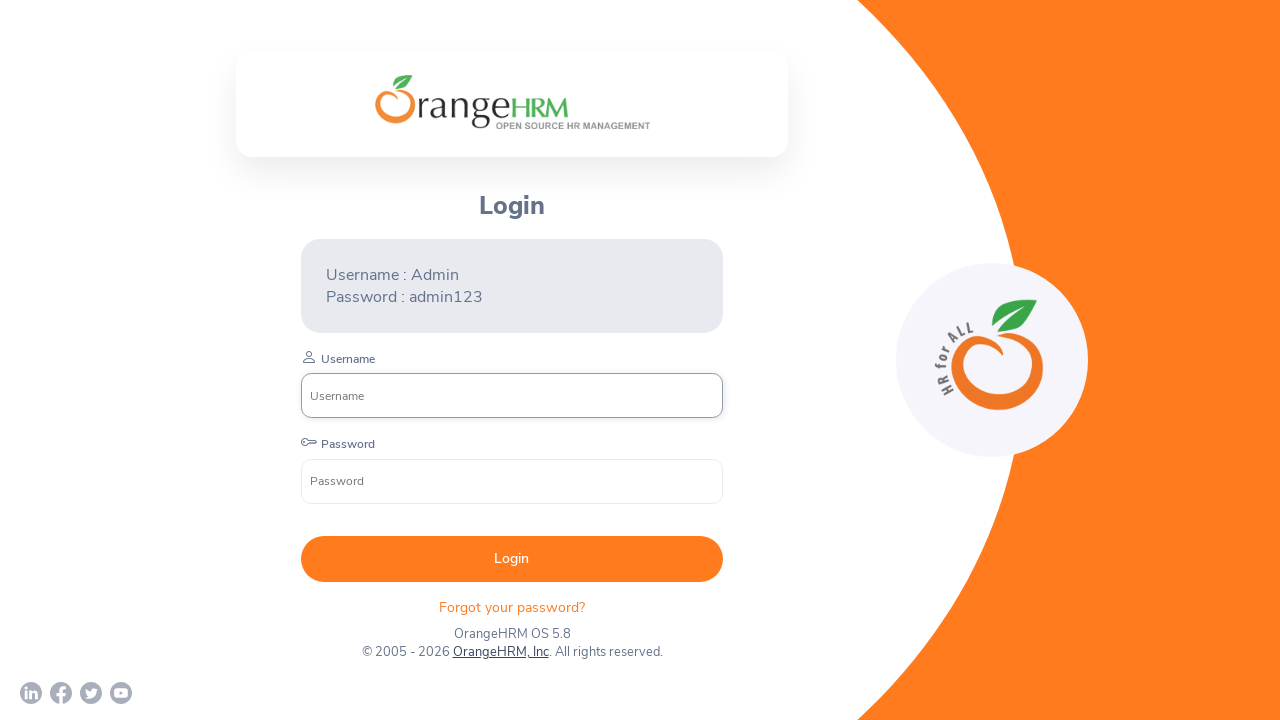

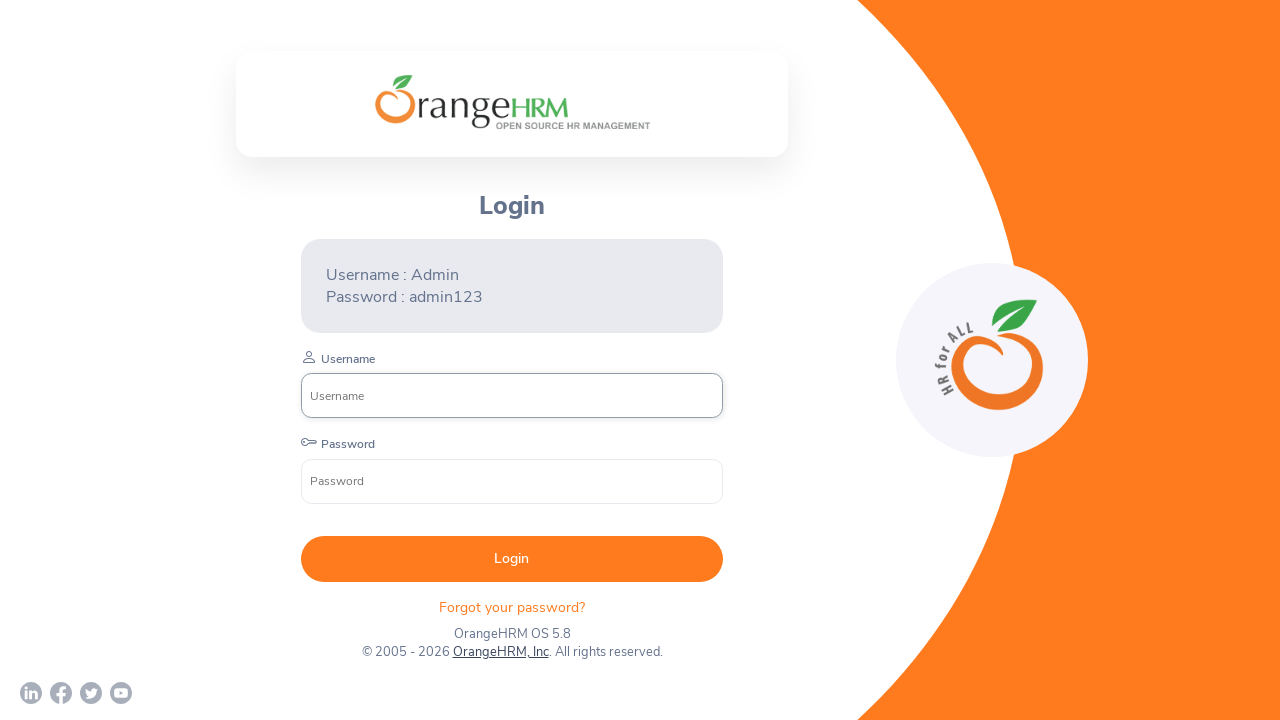